Tests various button interactions on a buttons demo page, clicking through Primary, Success, Info, Warning, Danger, Link buttons, then Left/Middle/Right button group, numbered buttons, and a dropdown toggle.

Starting URL: https://formy-project.herokuapp.com/buttons

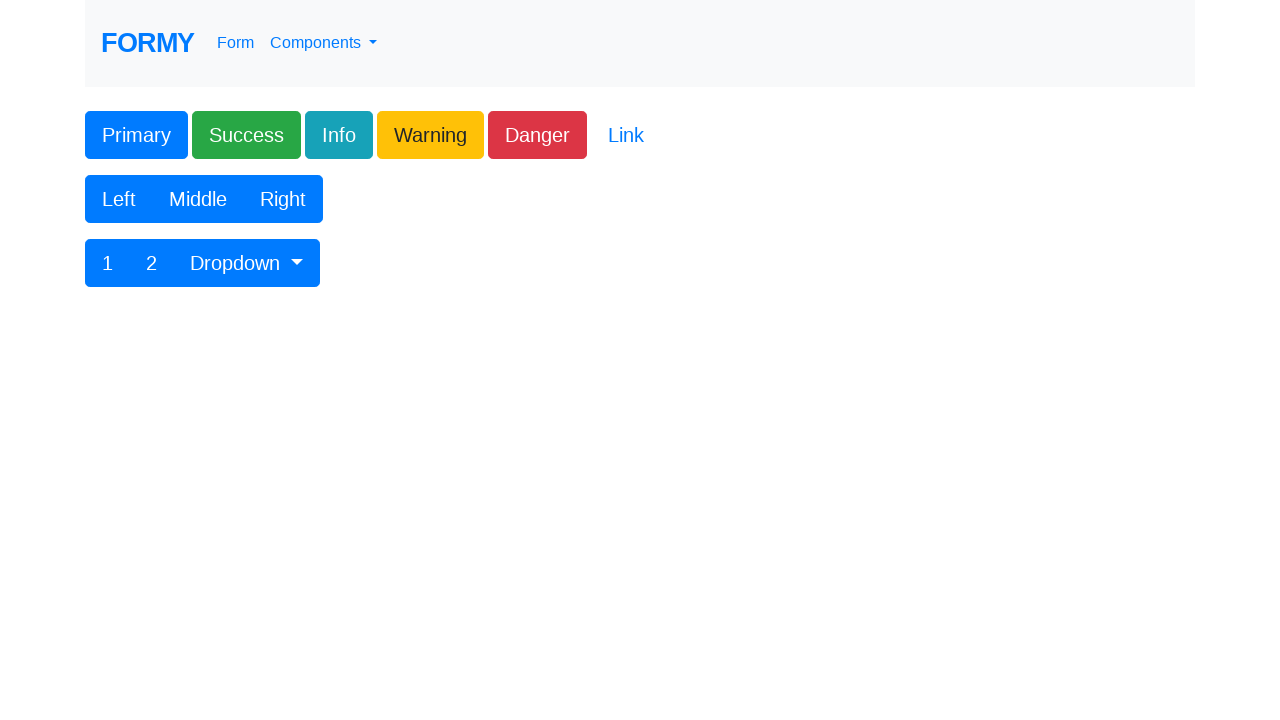

Clicked Primary button at (136, 135) on xpath=/html/body/div/form/div[1]/div/div/button[1]
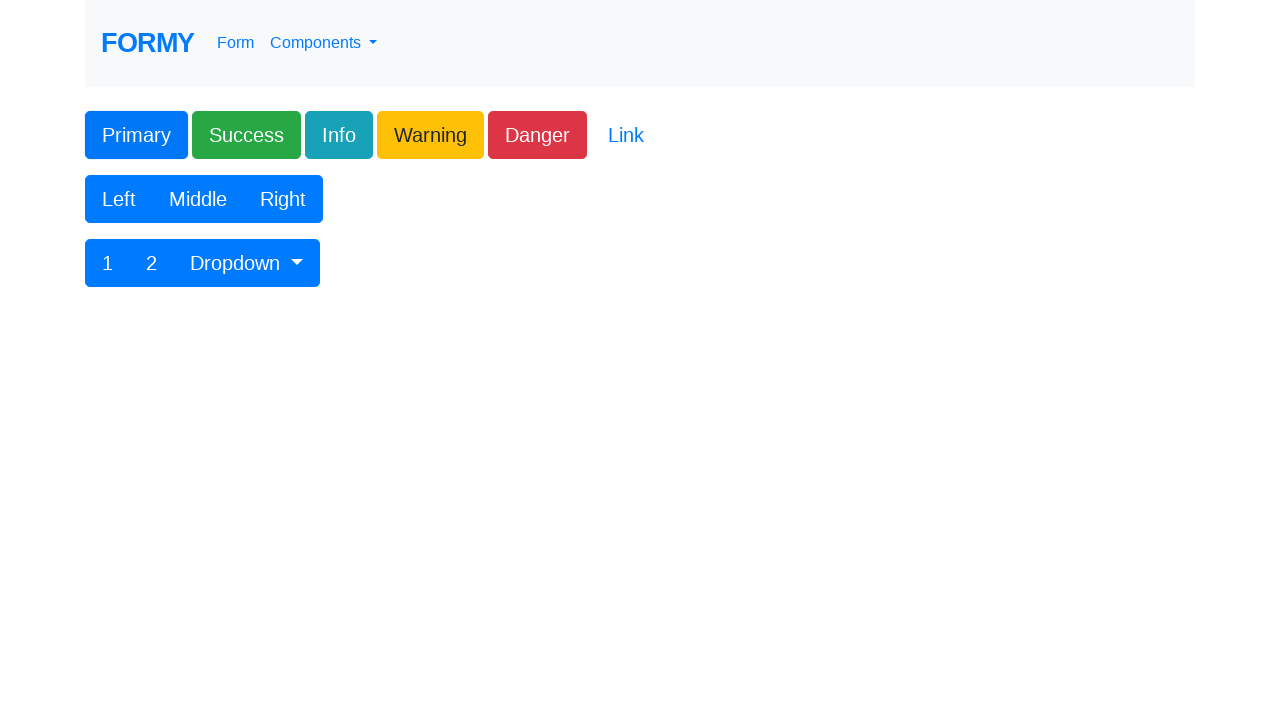

Clicked Success button at (246, 135) on xpath=/html/body/div/form/div[1]/div/div/button[2]
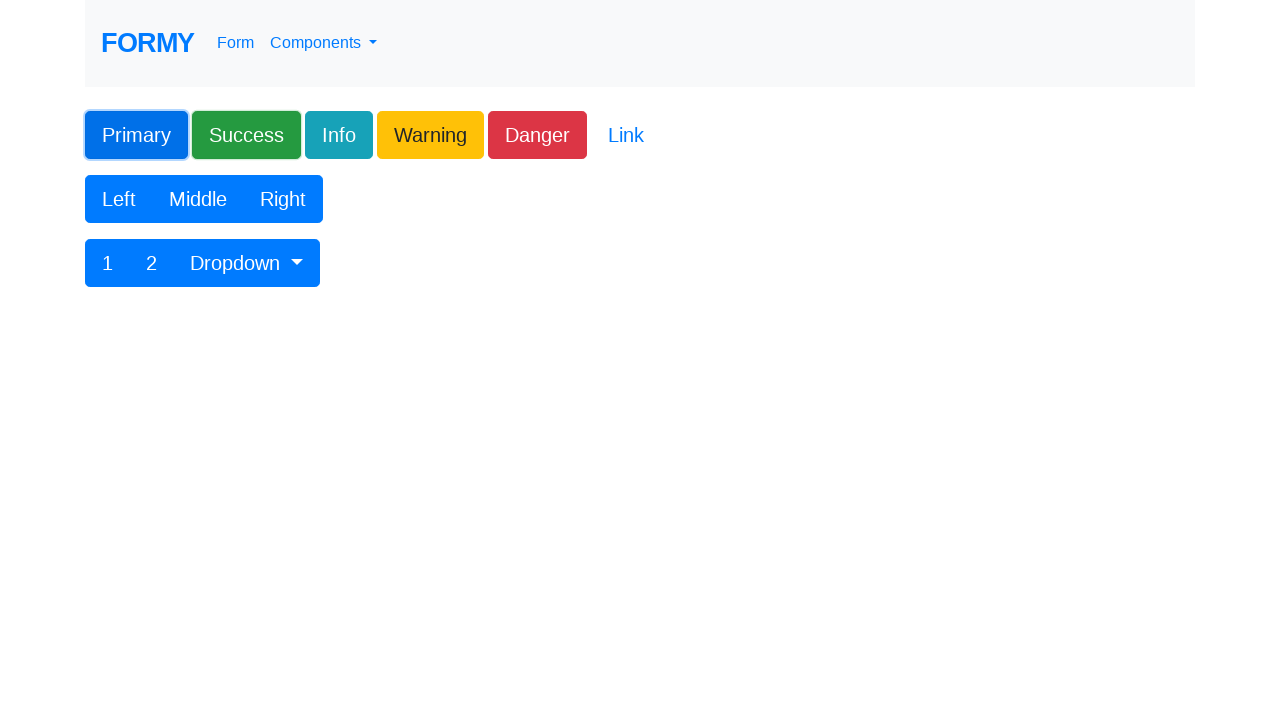

Clicked Info button at (339, 135) on xpath=/html/body/div/form/div[1]/div/div/button[3]
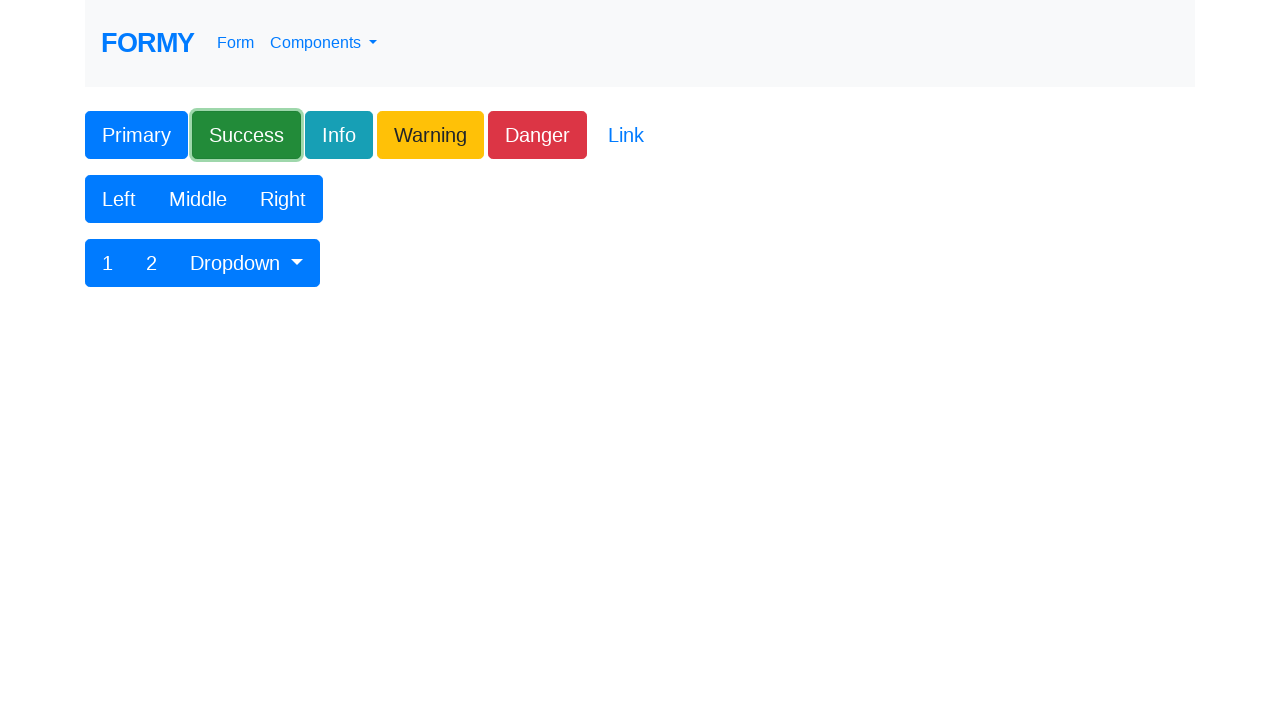

Clicked Warning button at (430, 135) on xpath=/html/body/div/form/div[1]/div/div/button[4]
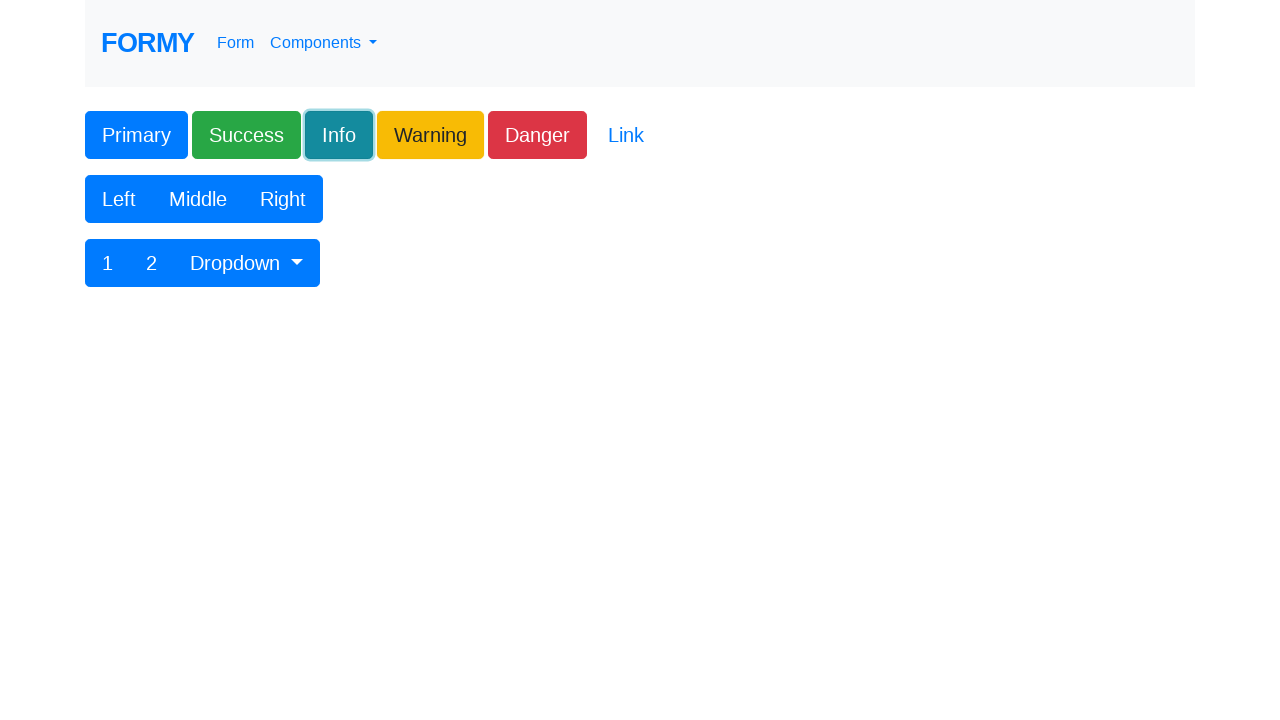

Clicked Danger button at (538, 135) on xpath=/html/body/div/form/div[1]/div/div/button[5]
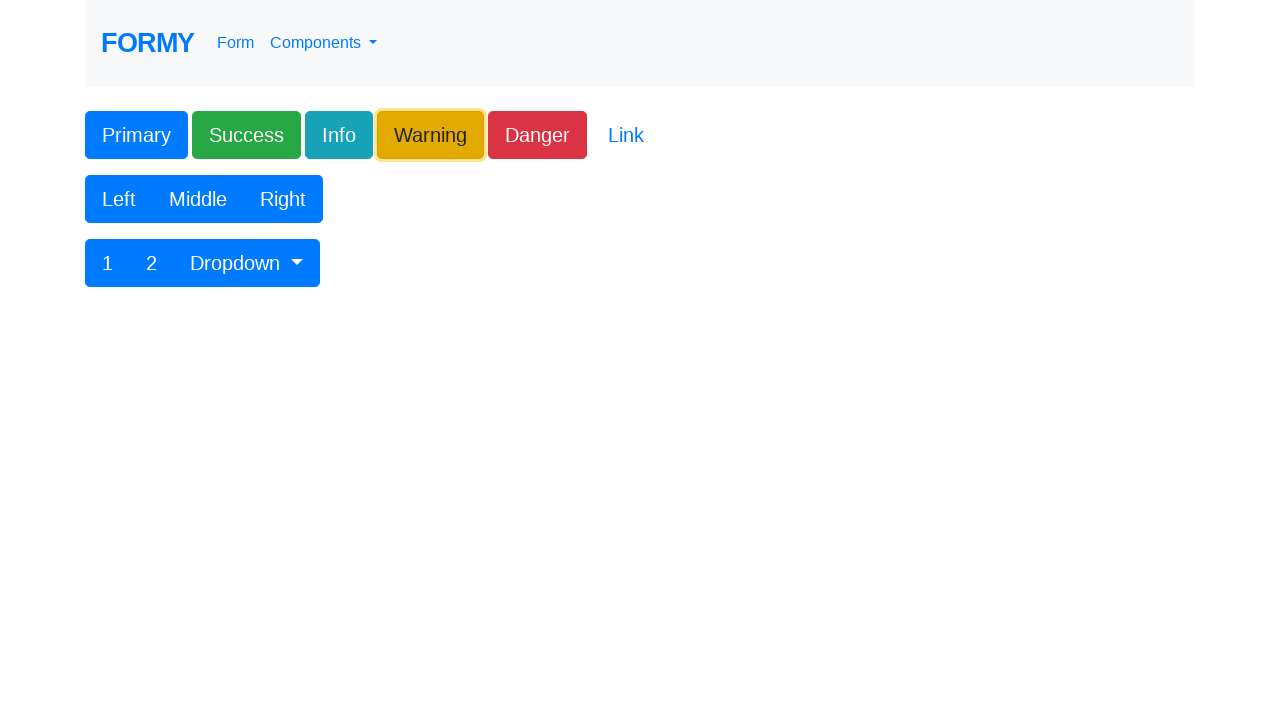

Clicked Link button at (626, 135) on xpath=/html/body/div/form/div[1]/div/div/button[6]
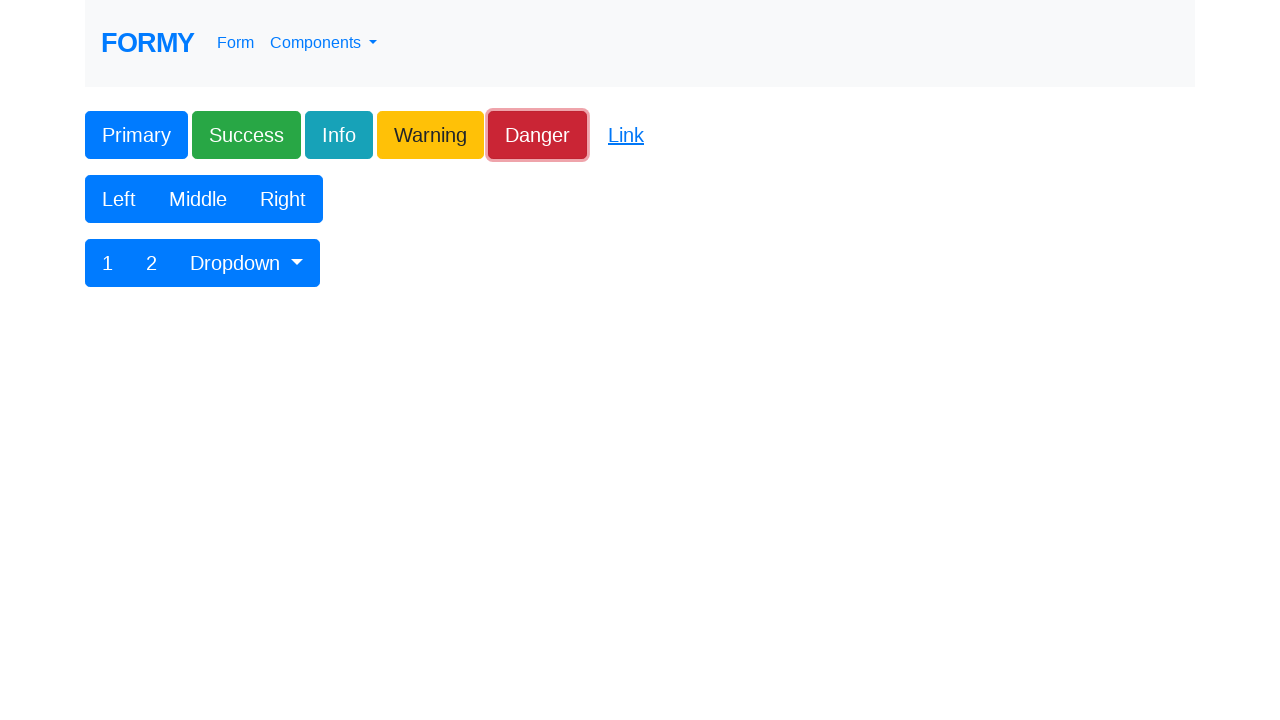

Clicked Left button in button group at (119, 199) on xpath=/html/body/div/form/div[2]/div/div/div/button[1]
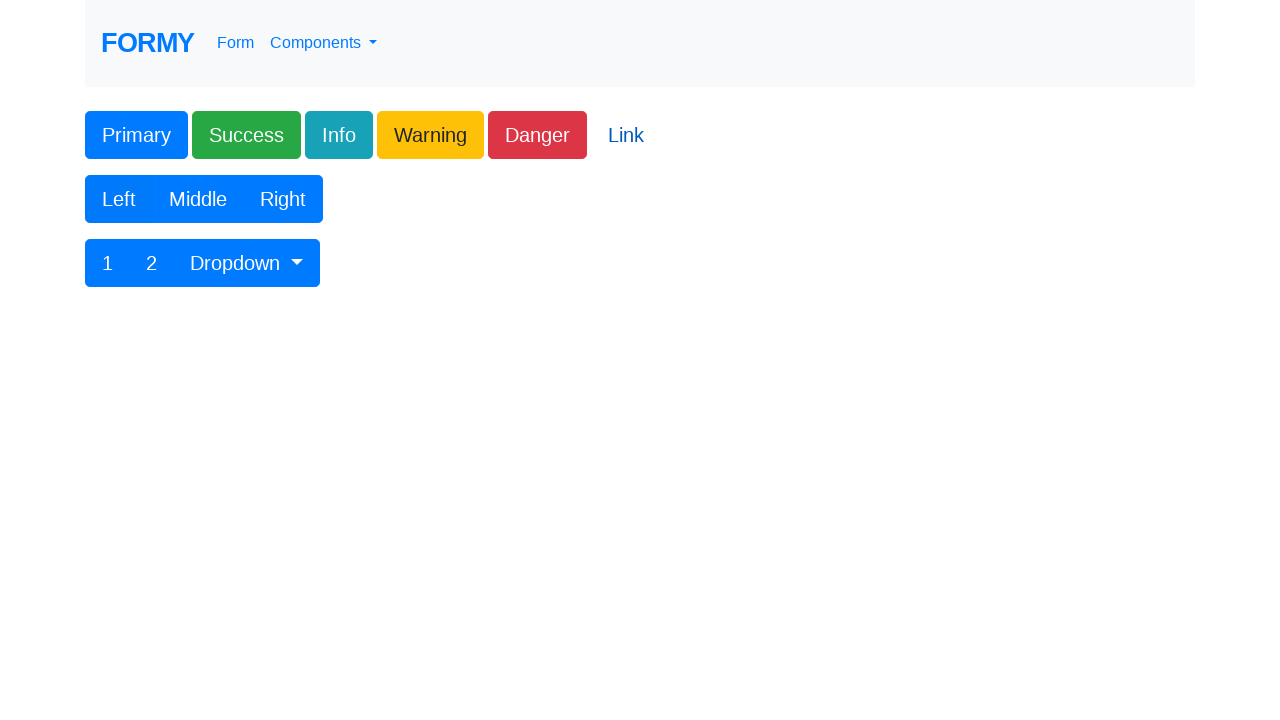

Clicked Middle button in button group at (198, 199) on xpath=/html/body/div/form/div[2]/div/div/div/button[2]
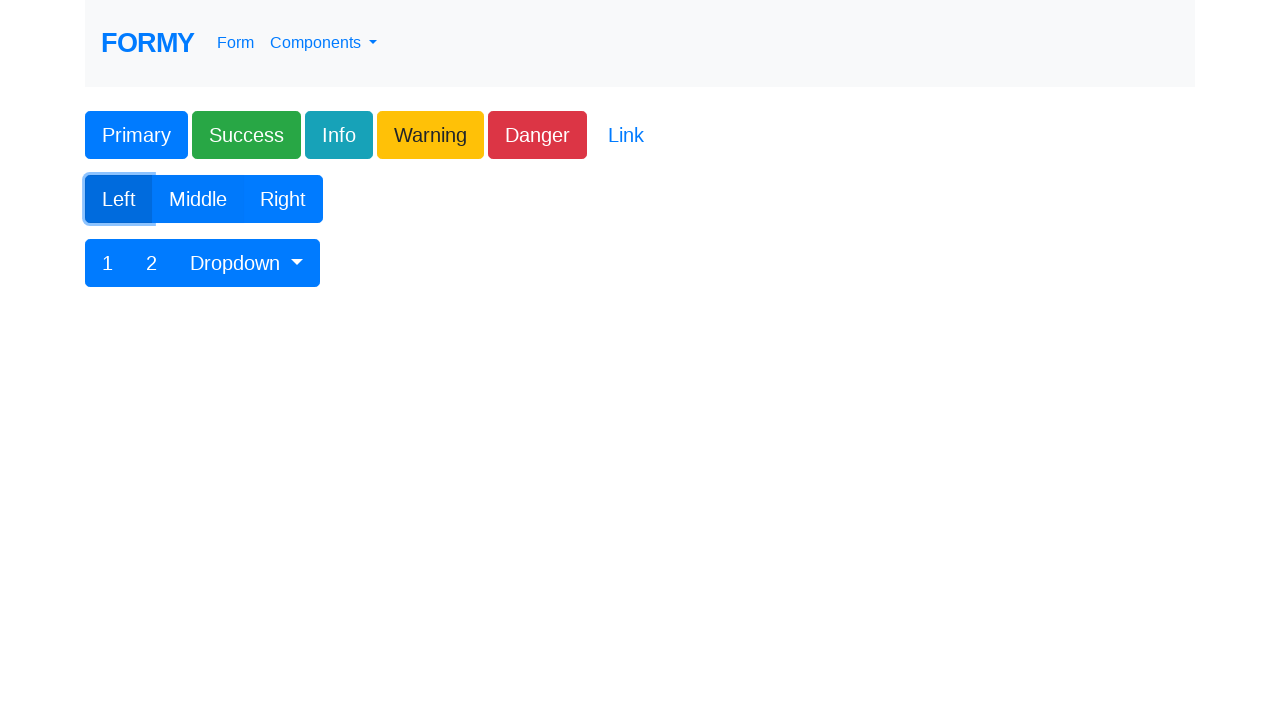

Clicked Right button in button group at (283, 199) on xpath=/html/body/div/form/div[2]/div/div/div/button[3]
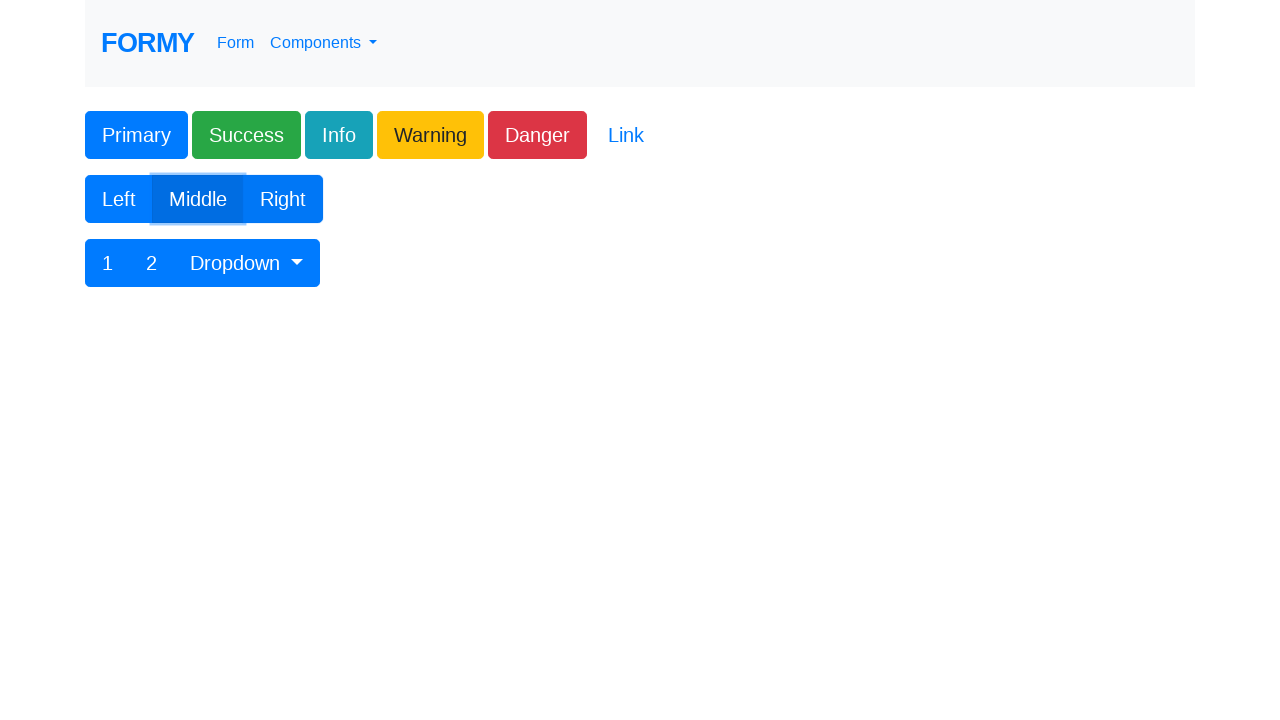

Clicked numbered button One at (108, 263) on xpath=/html/body/div/form/div[3]/div/div/div/button[1]
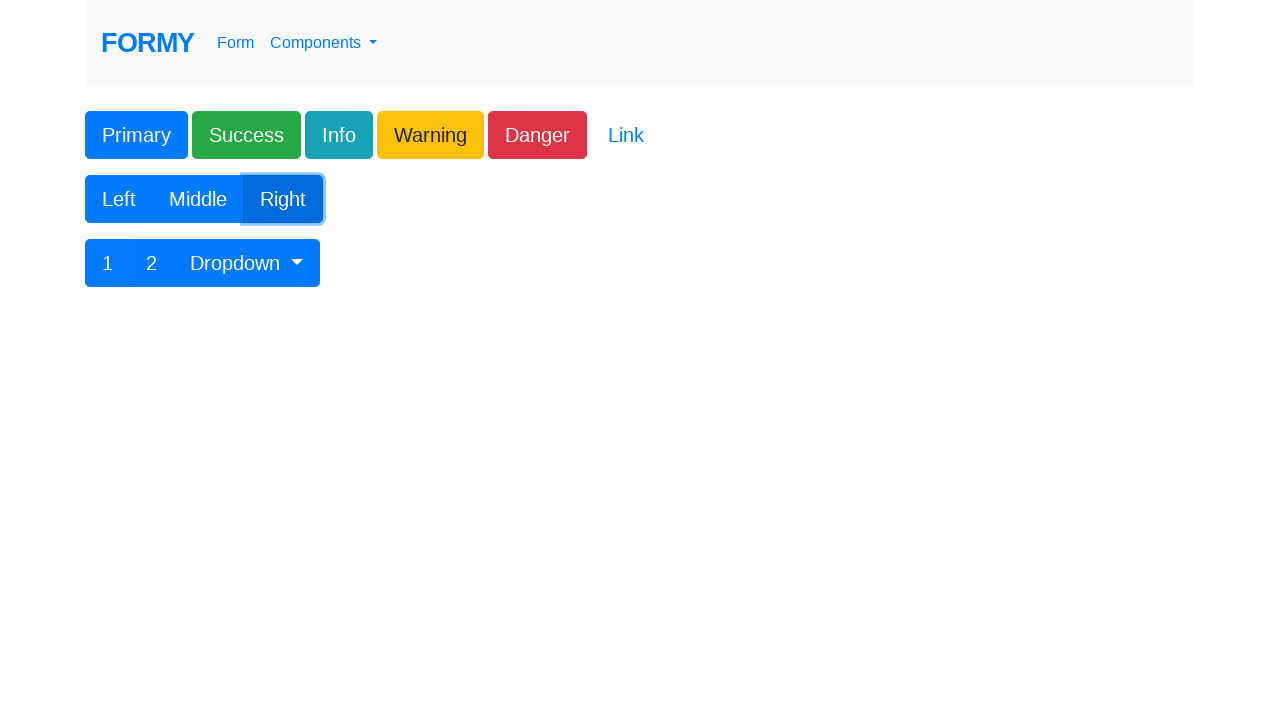

Clicked numbered button Two at (152, 263) on xpath=/html/body/div/form/div[3]/div/div/div/button[2]
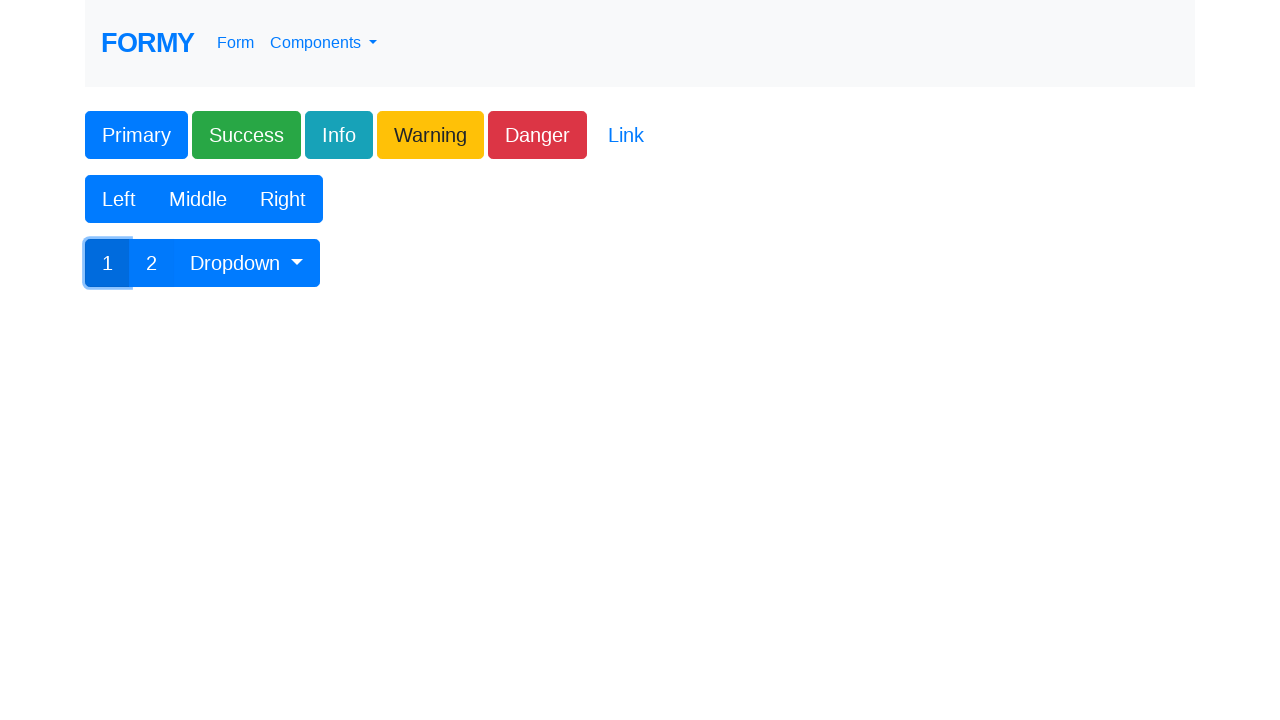

Clicked Dropdown toggle button at (247, 263) on #btnGroupDrop1
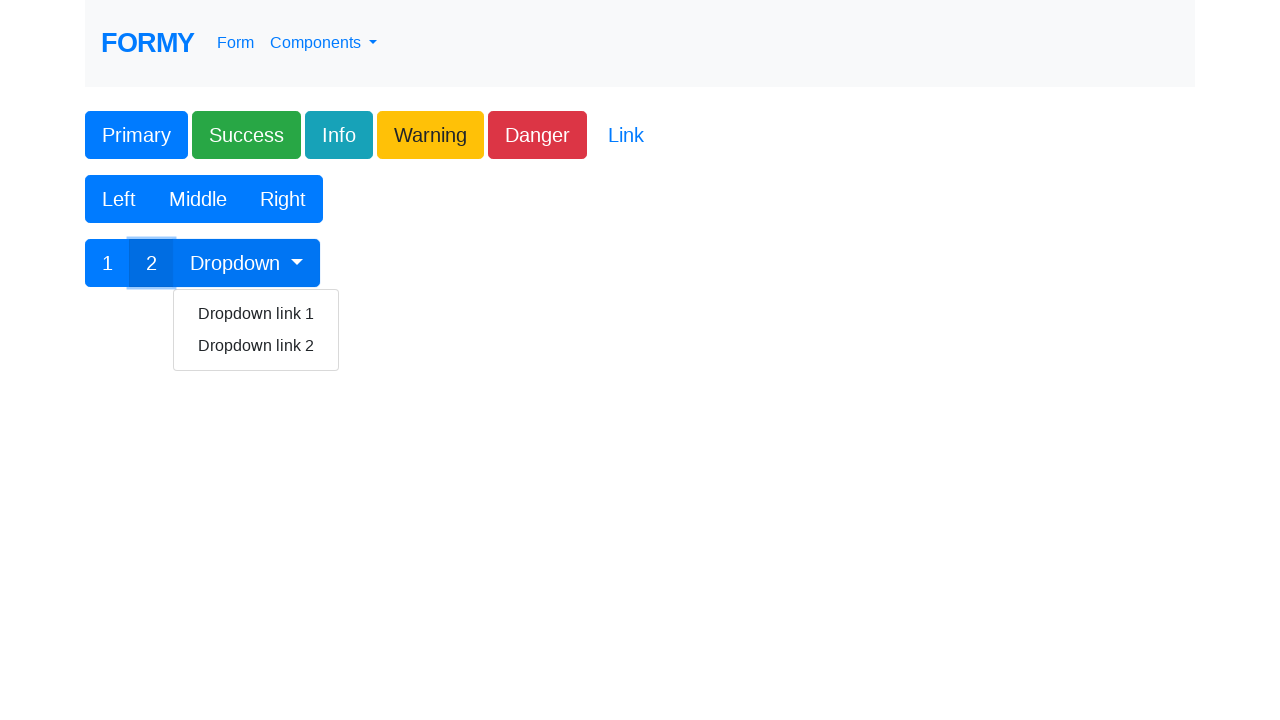

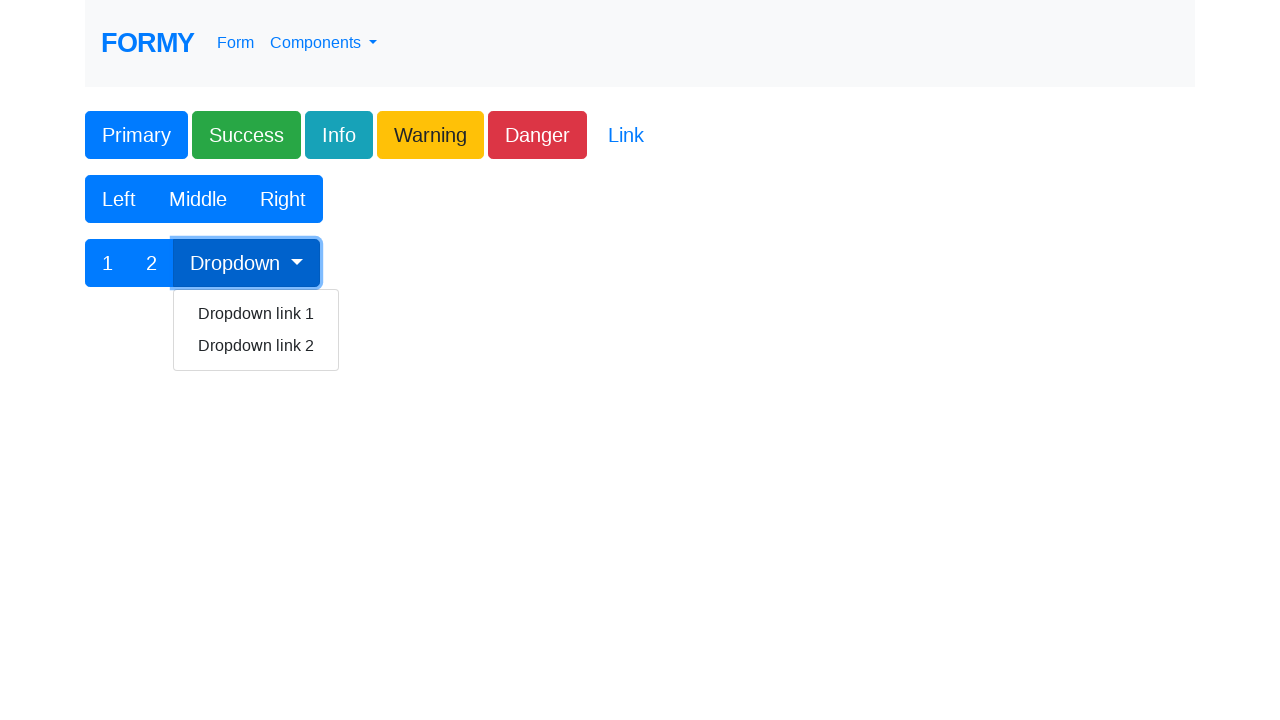